Tests setting a date value in a datepicker field by directly manipulating the input element's value using JavaScript execution

Starting URL: http://seleniumpractise.blogspot.com/2016/08/how-to-handle-calendar-in-selenium.html

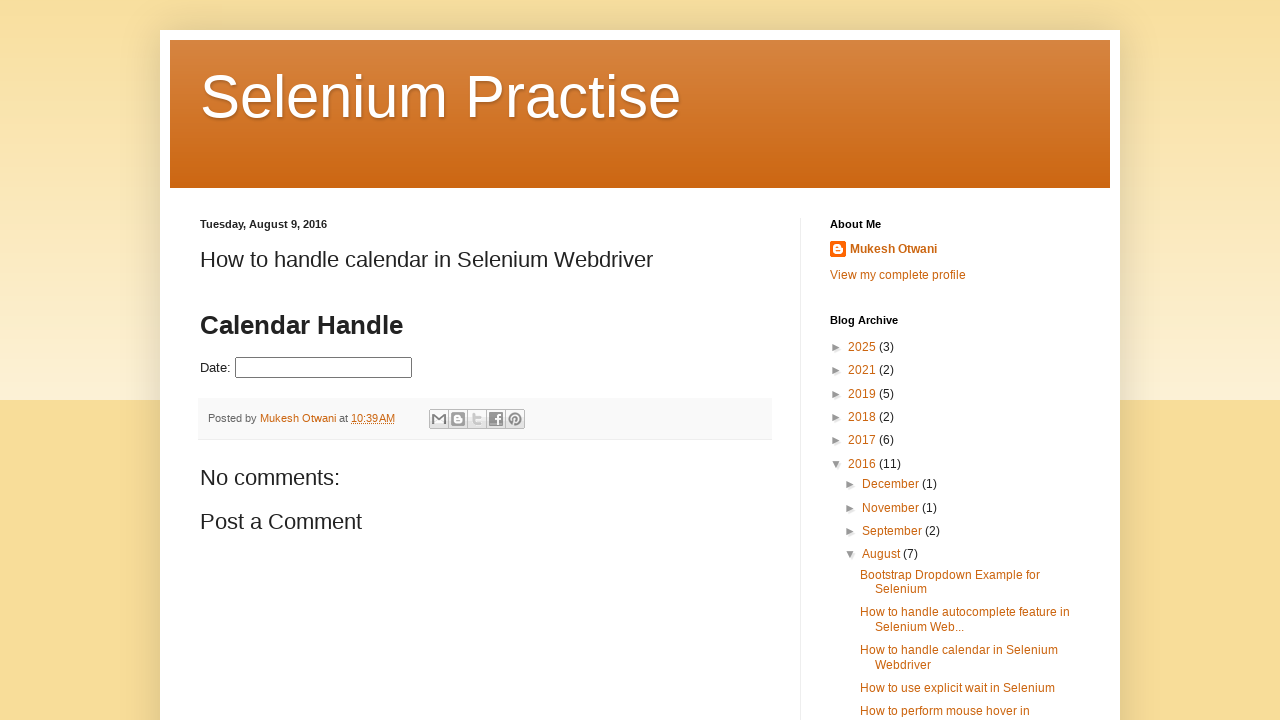

Navigated to datepicker calendar test page
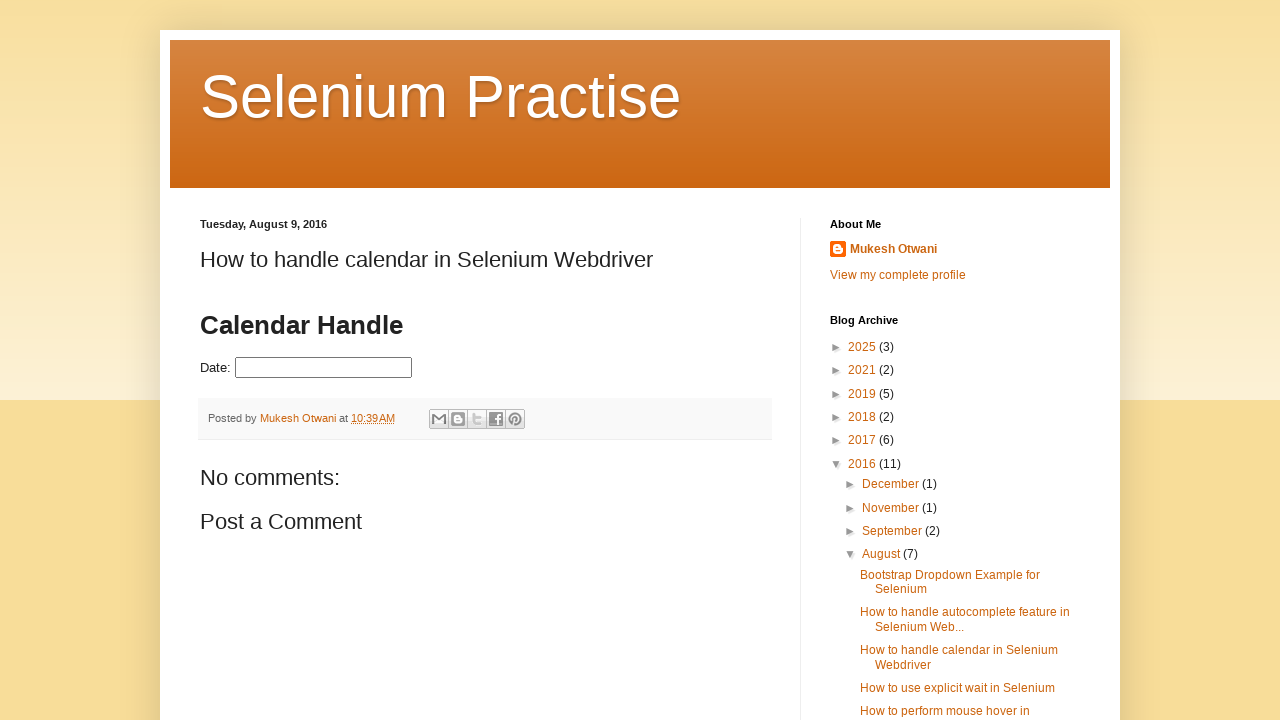

Set datepicker value to '25/11/2024' using JavaScript execution
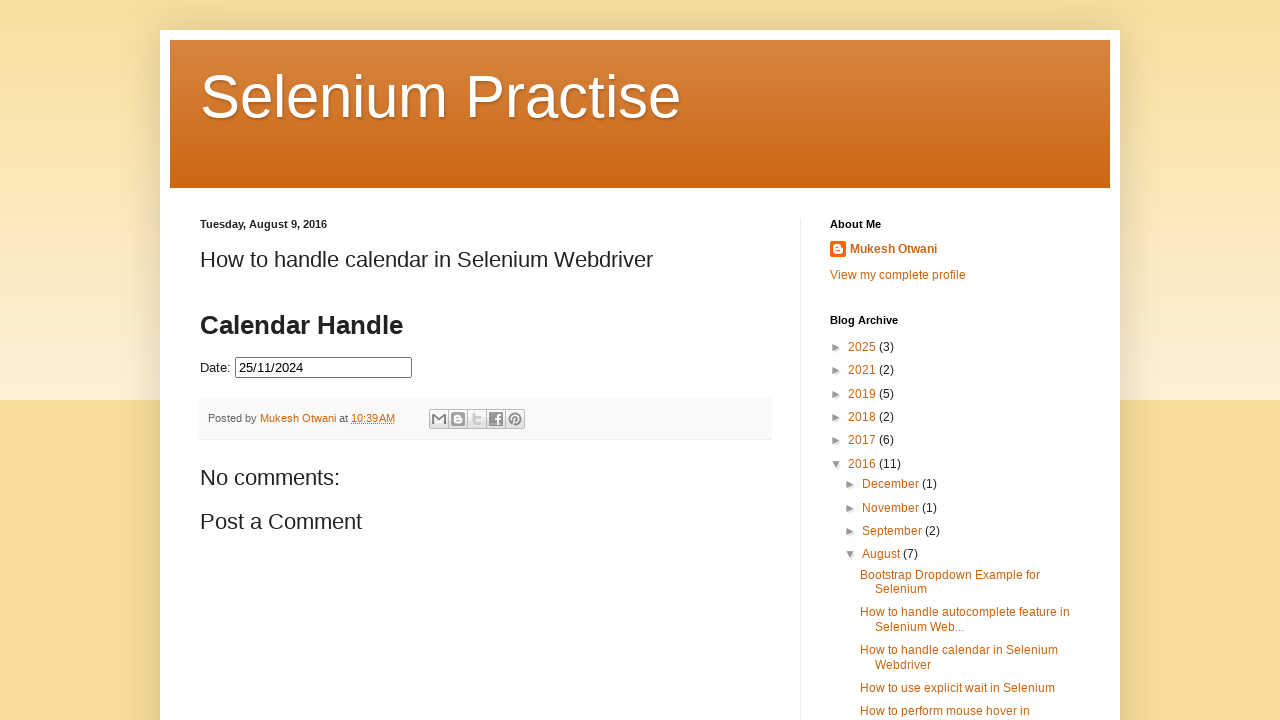

Waited 1 second to observe the datepicker value change
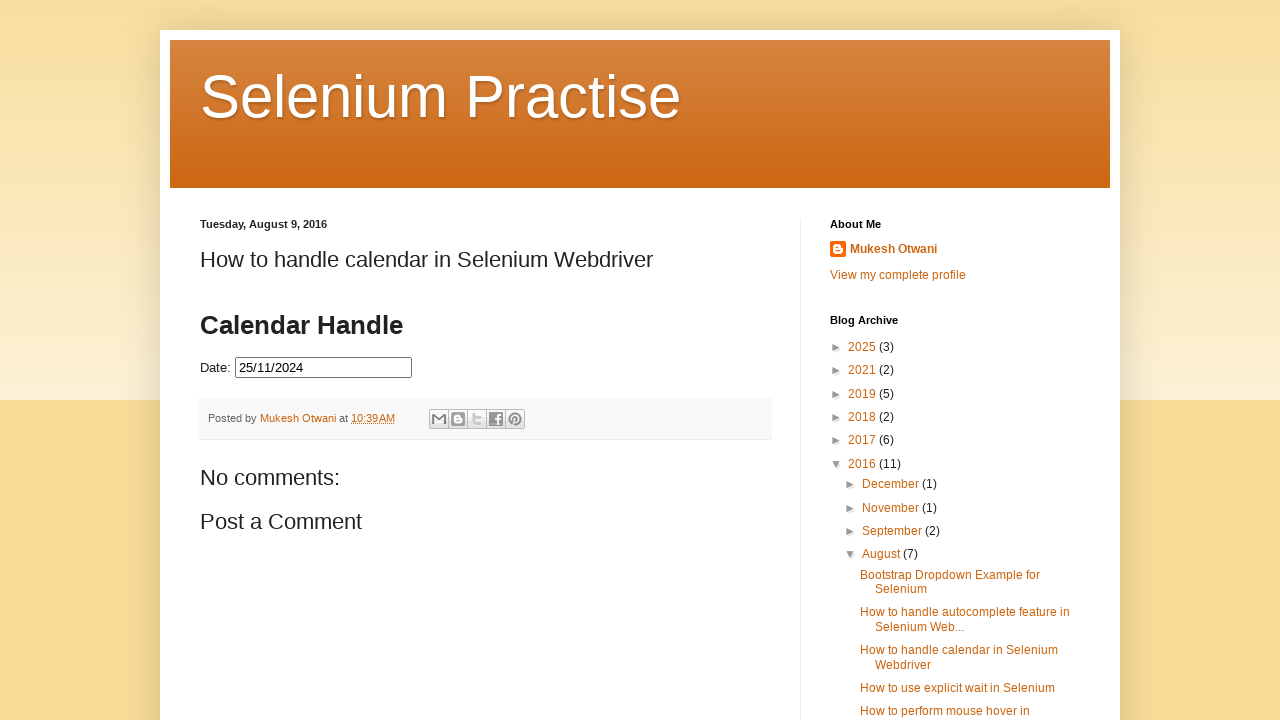

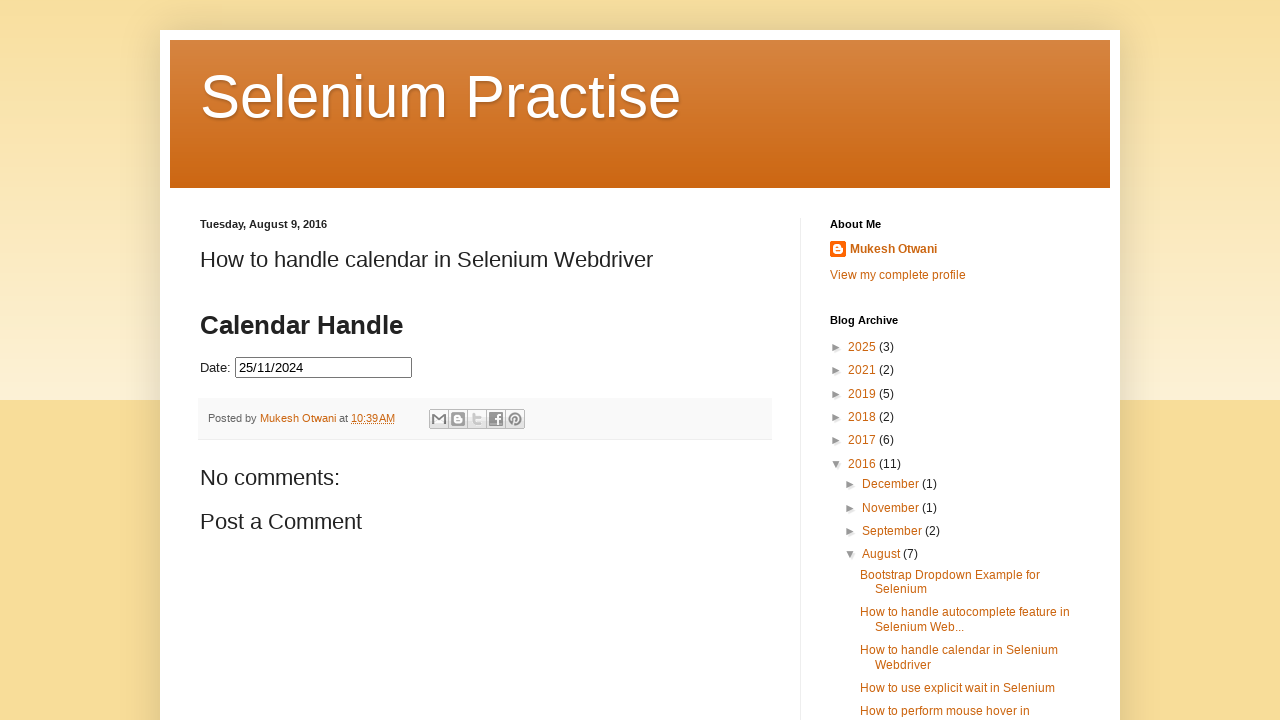